Tests date input by directly typing a date value (05/02/1959) into the text box and verifying the result

Starting URL: https://kristinek.github.io/site/examples/actions

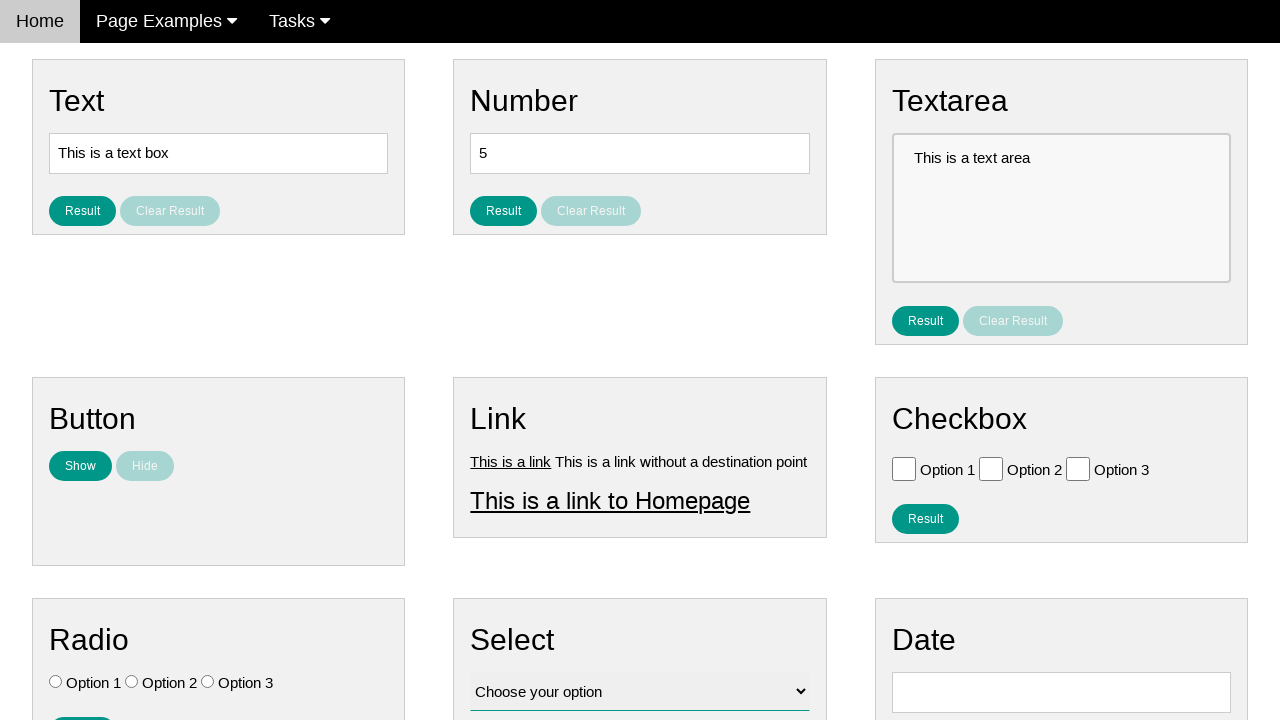

Filled date text box with 05/02/1959 on #vfb-8
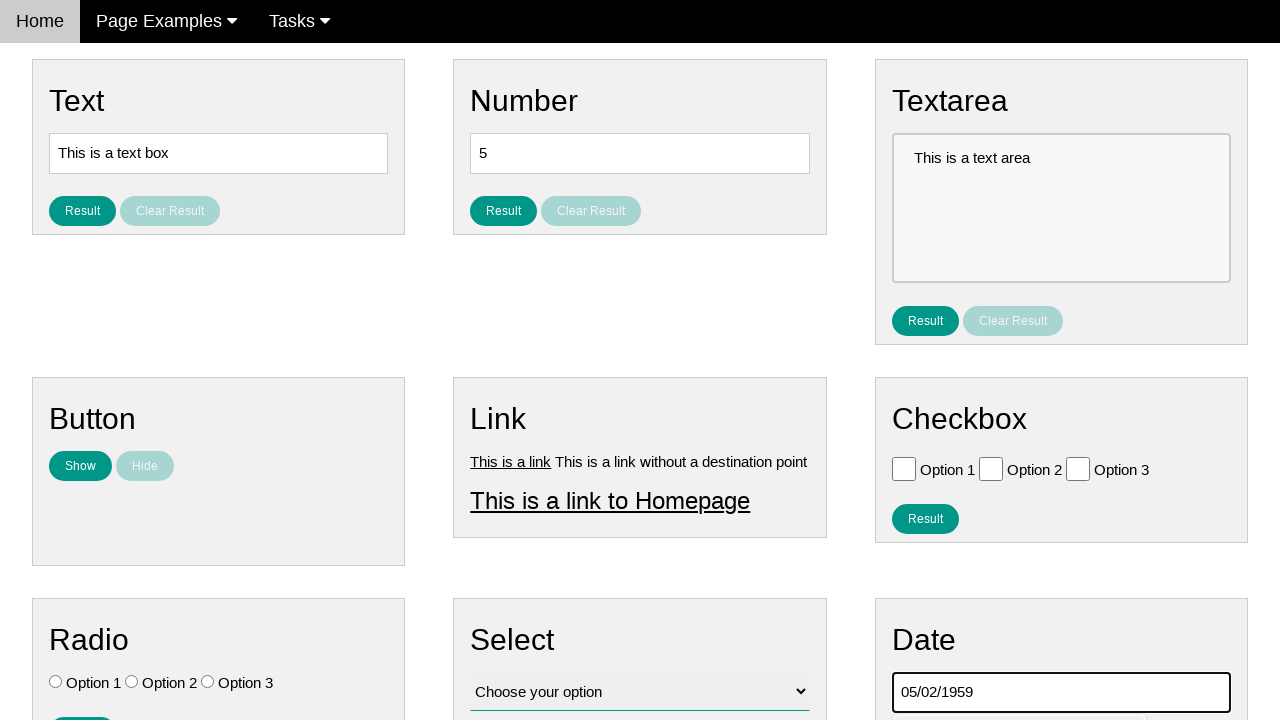

Pressed Enter to confirm date entry on #vfb-8
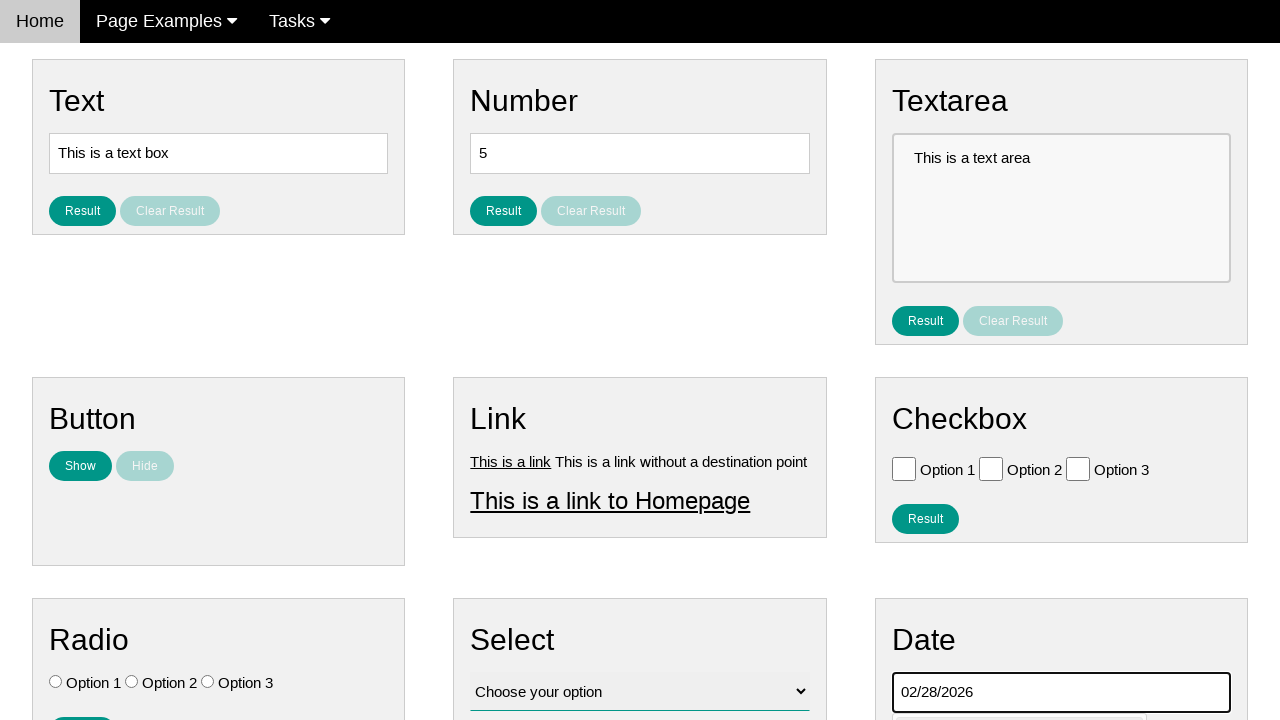

Clicked result button to submit date at (925, 425) on #result_button_date
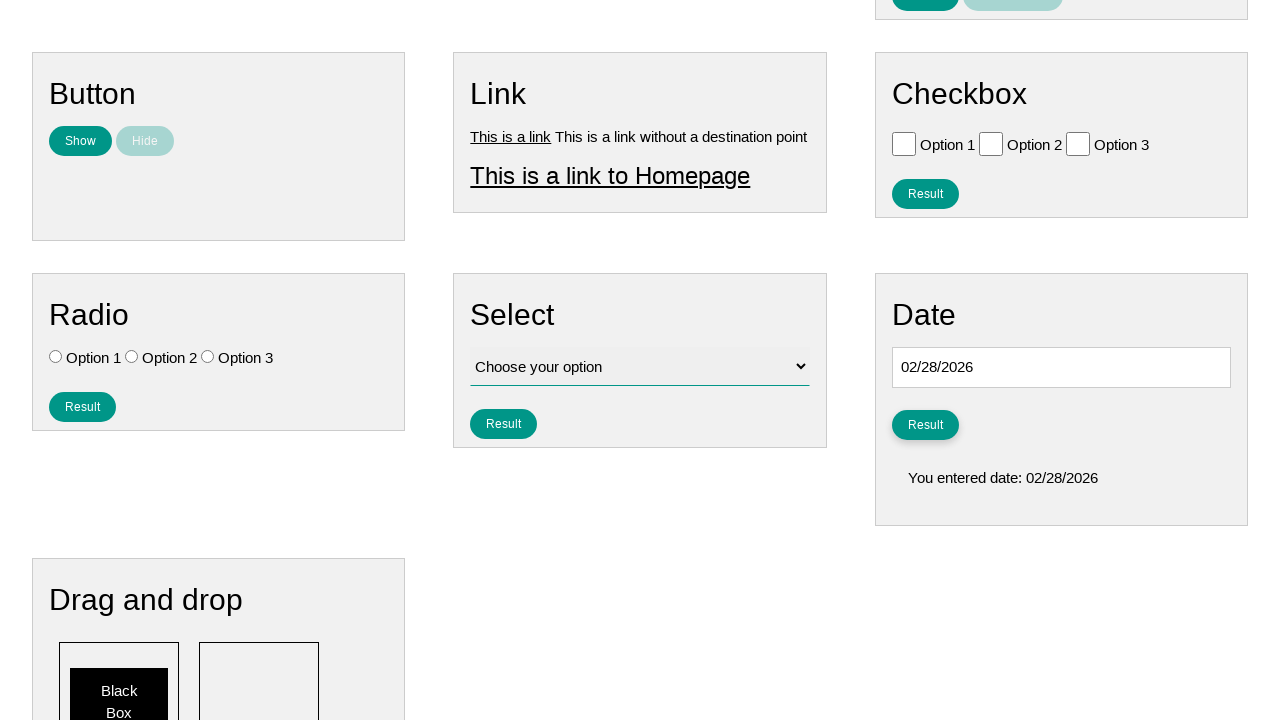

Result date element loaded and visible
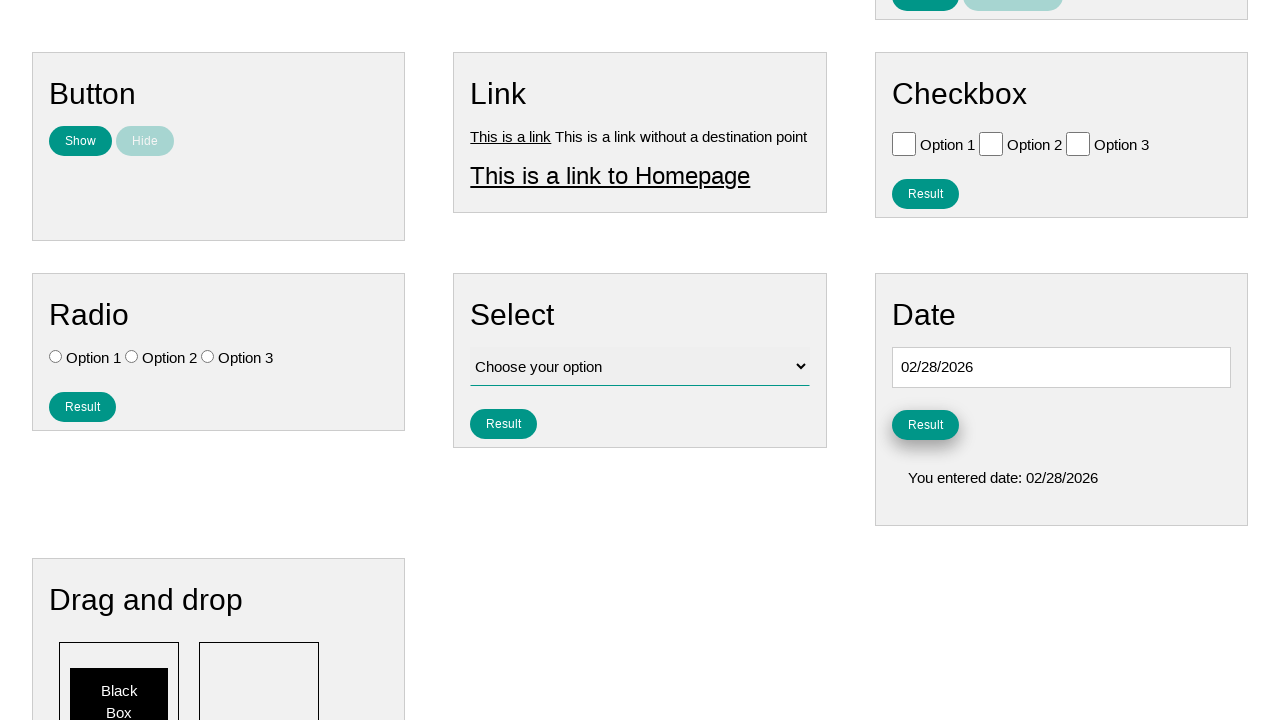

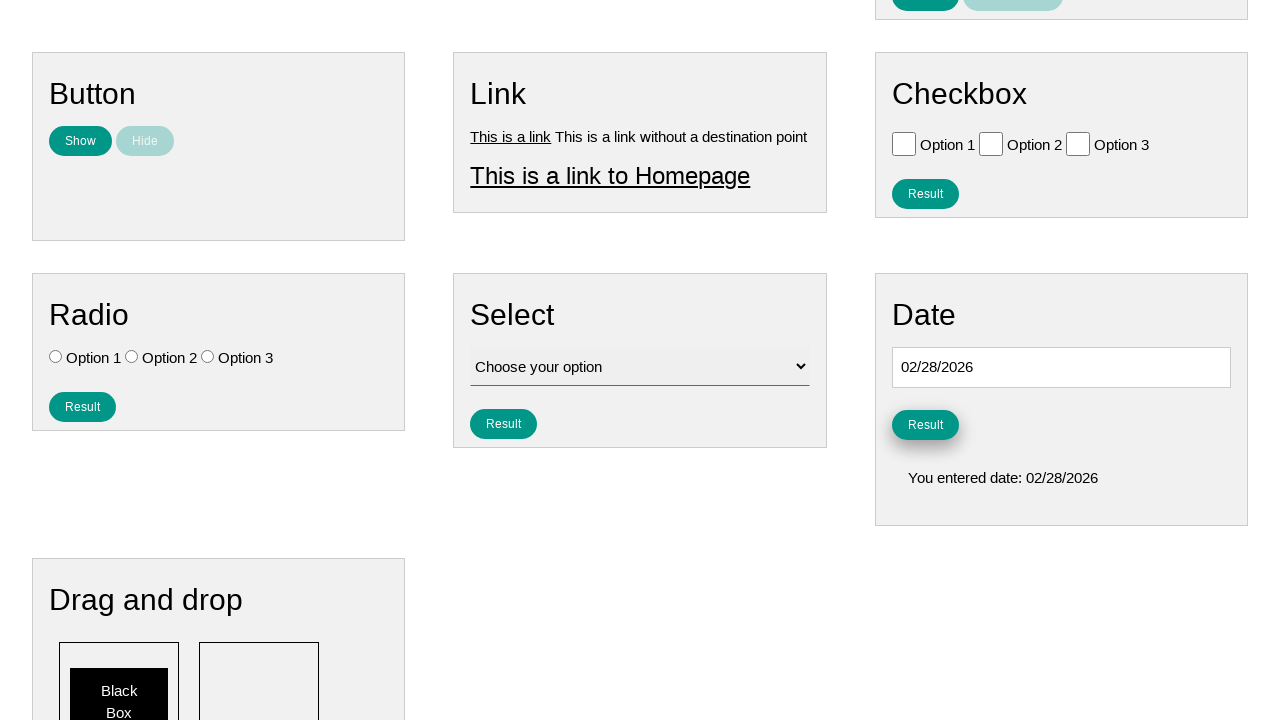